Tests purchasing a Samsung Galaxy S6 phone by navigating to the product, adding it to cart, and completing checkout with customer information

Starting URL: https://www.demoblaze.com/index.html

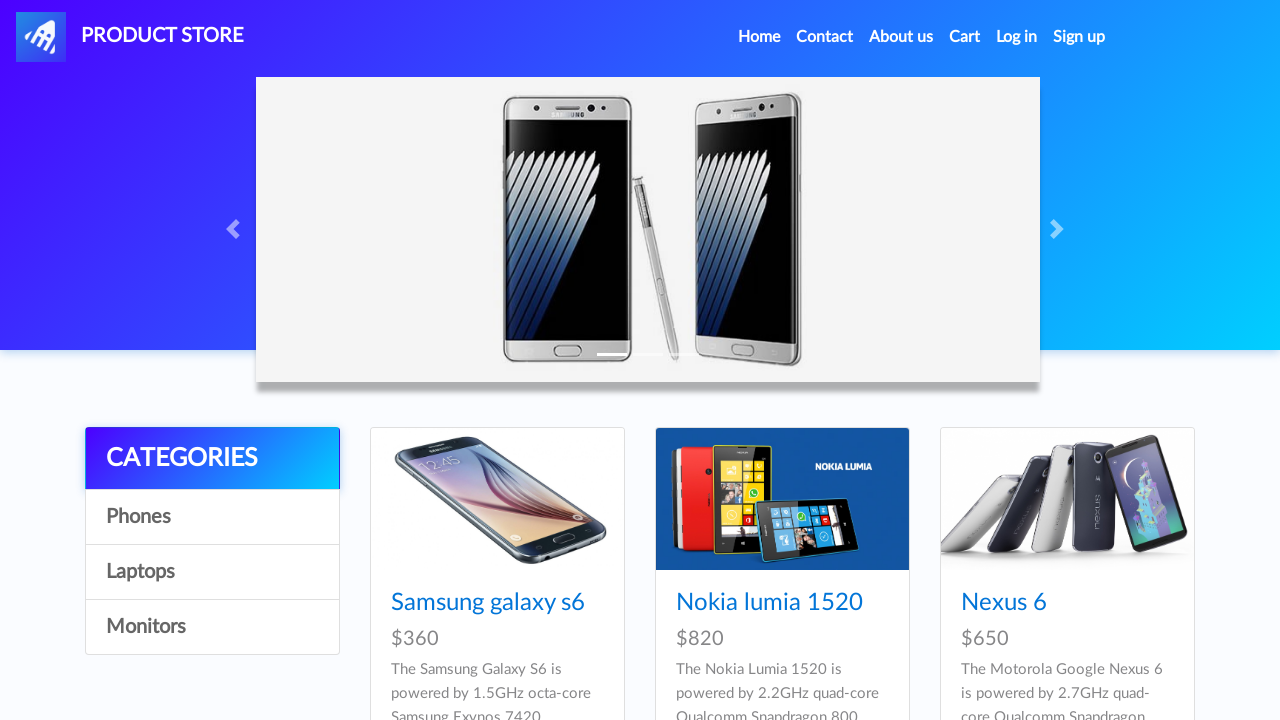

Clicked on Phones category at (212, 517) on a:text('Phones')
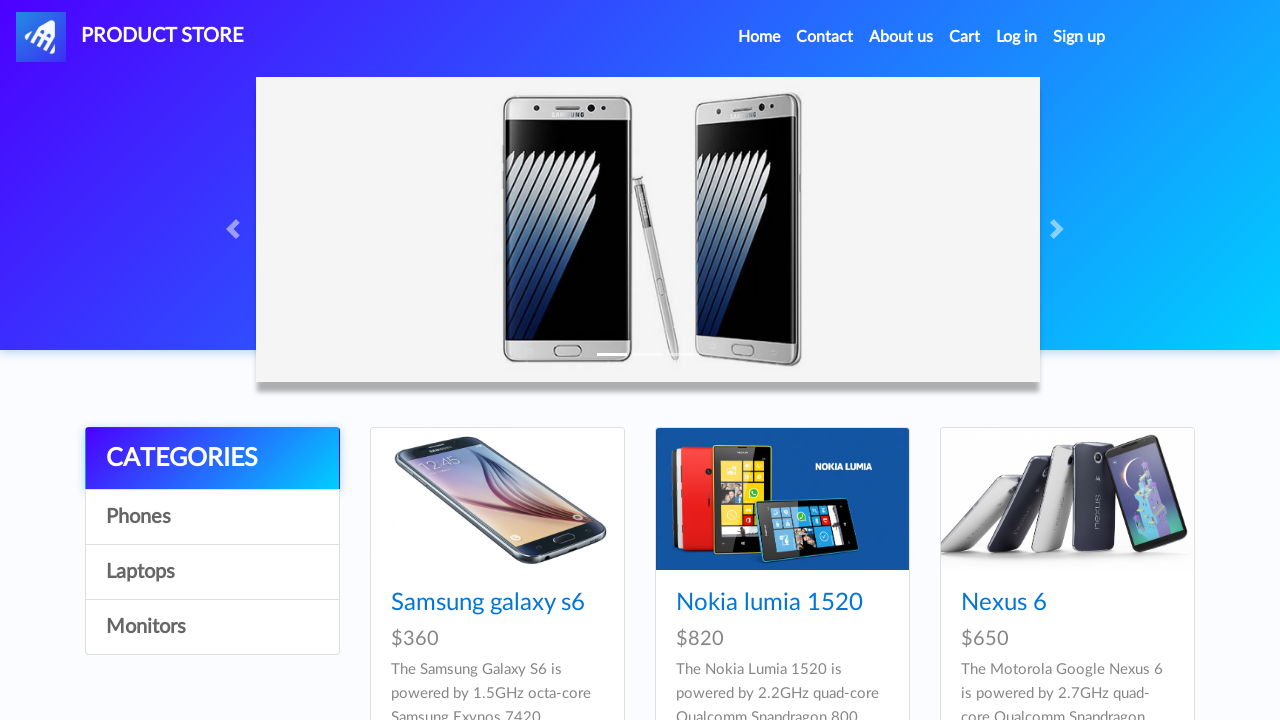

Product cards loaded
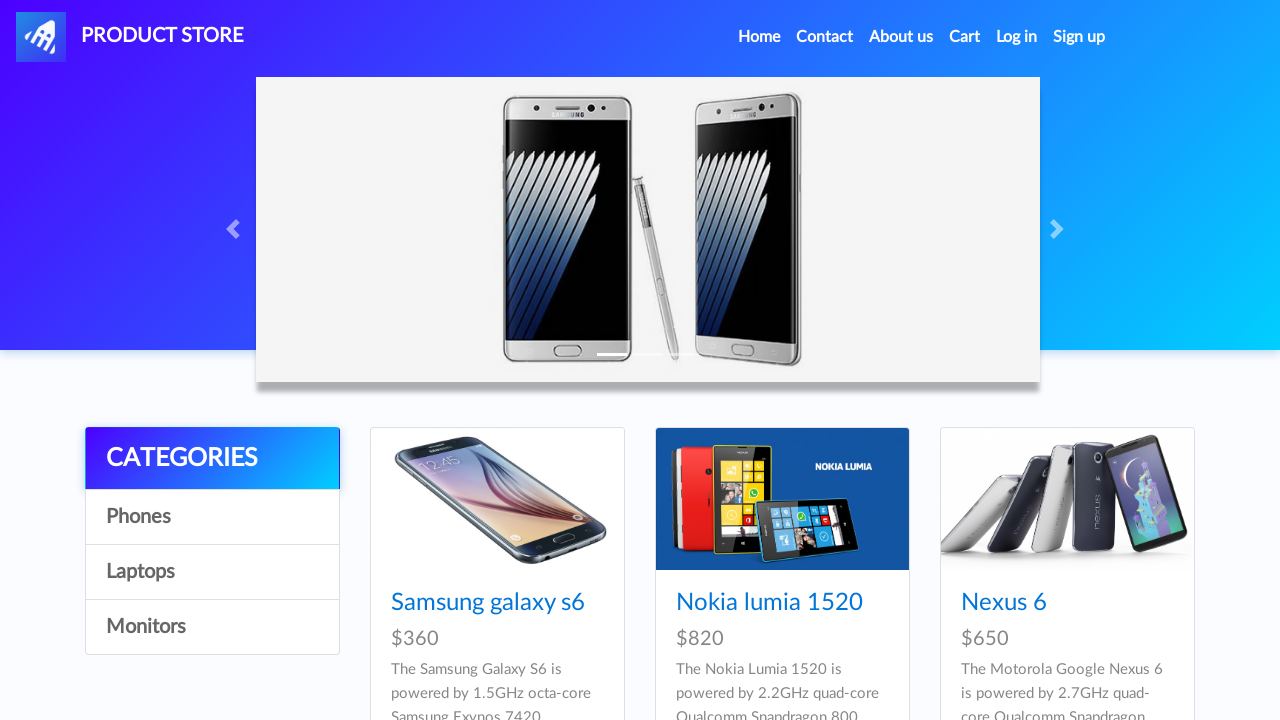

Clicked on Samsung Galaxy S6 product at (488, 603) on a:text('Samsung galaxy s6')
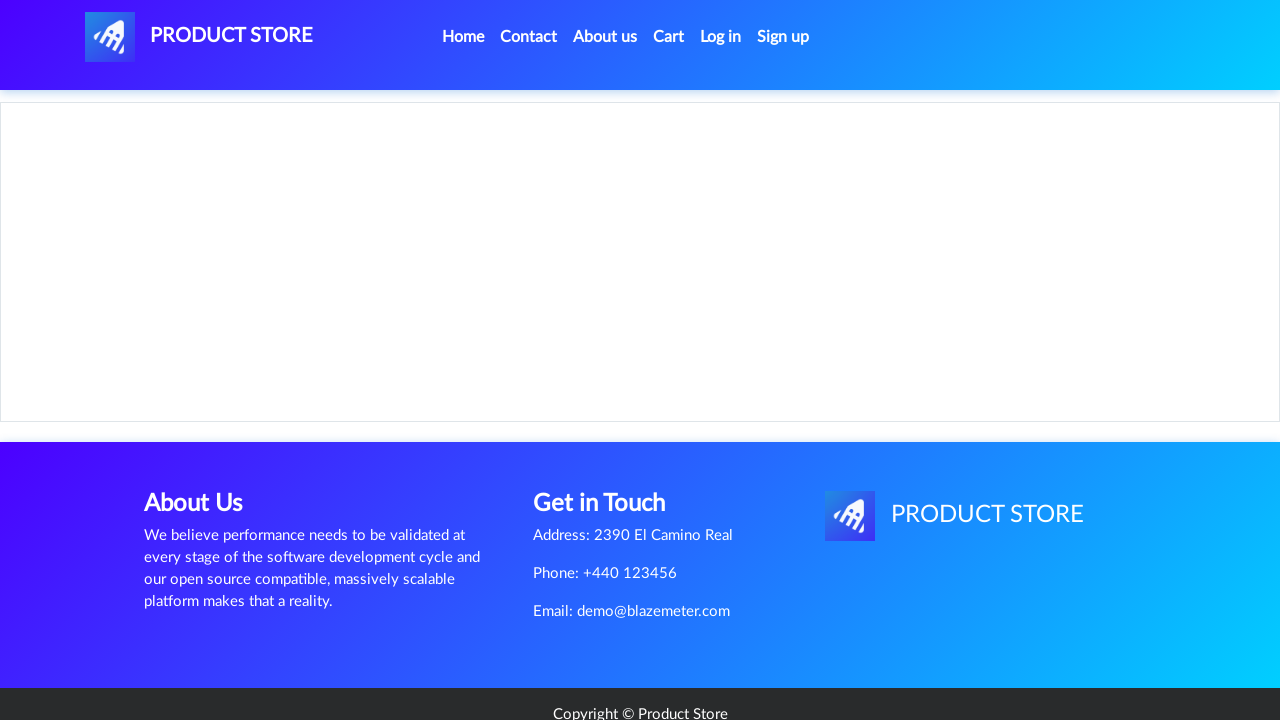

Product detail page loaded
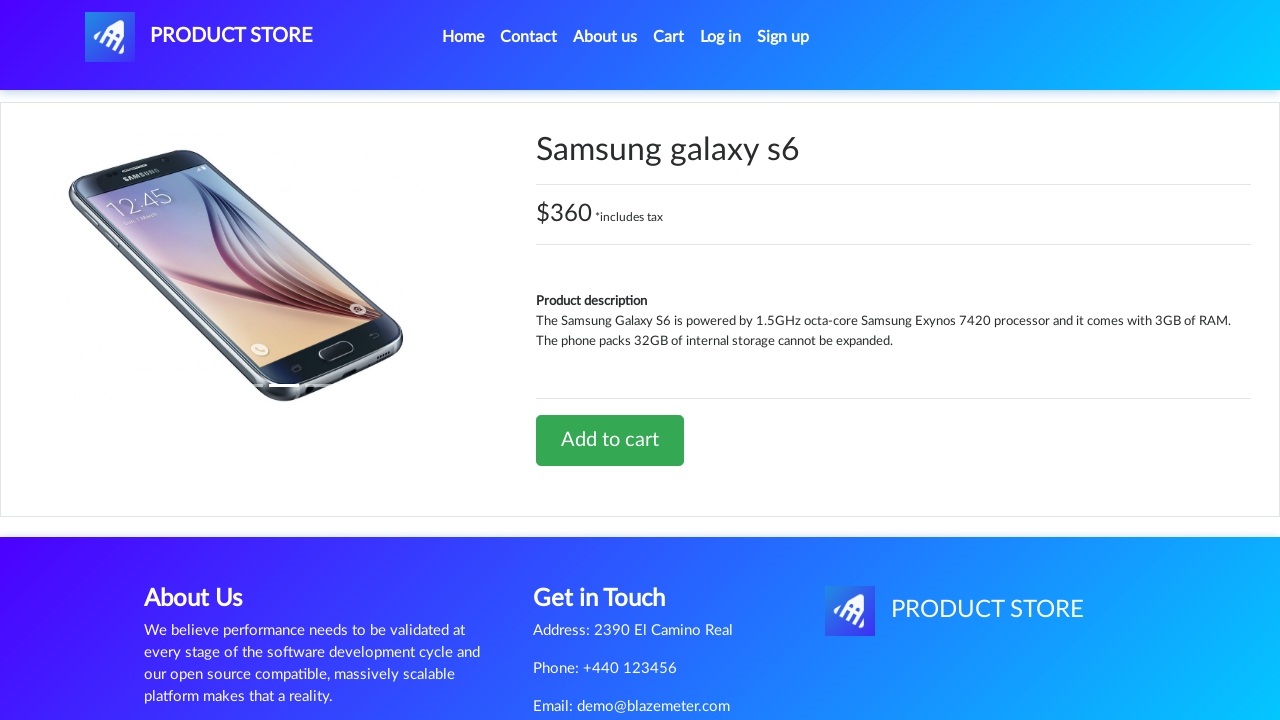

Clicked Add to cart button at (610, 440) on a:text('Add to cart')
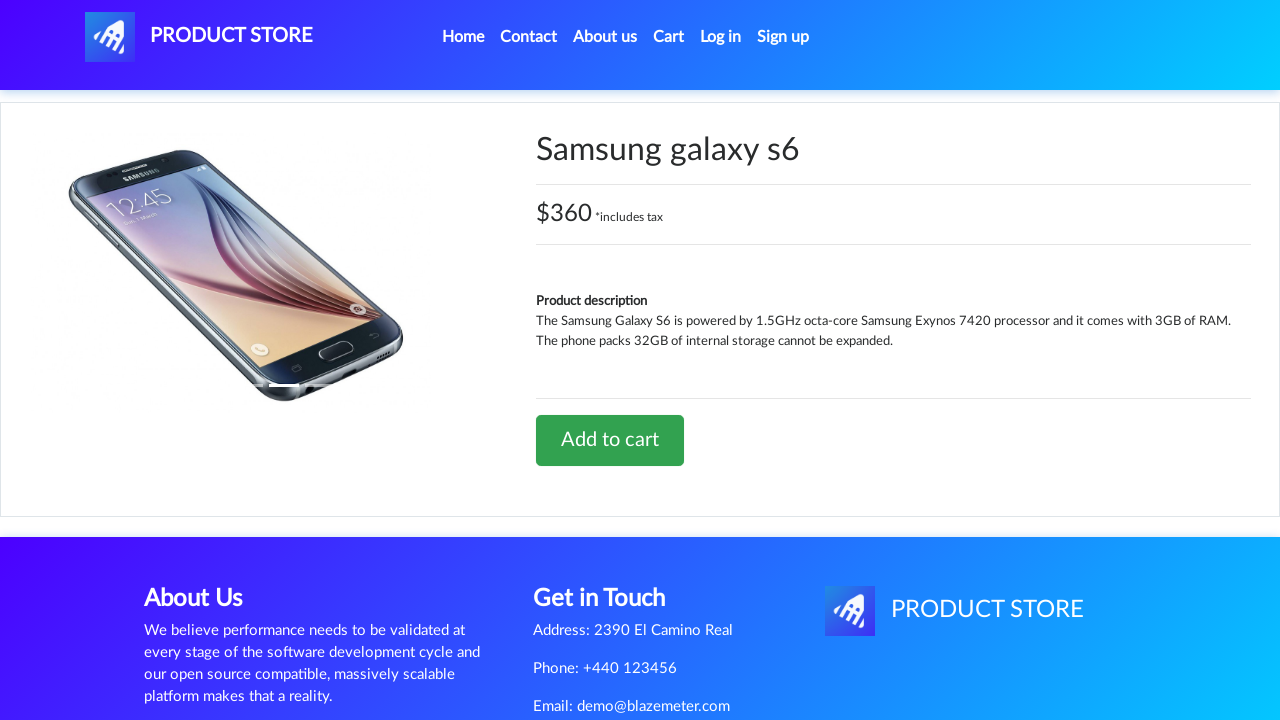

Set up dialog handler to accept alerts
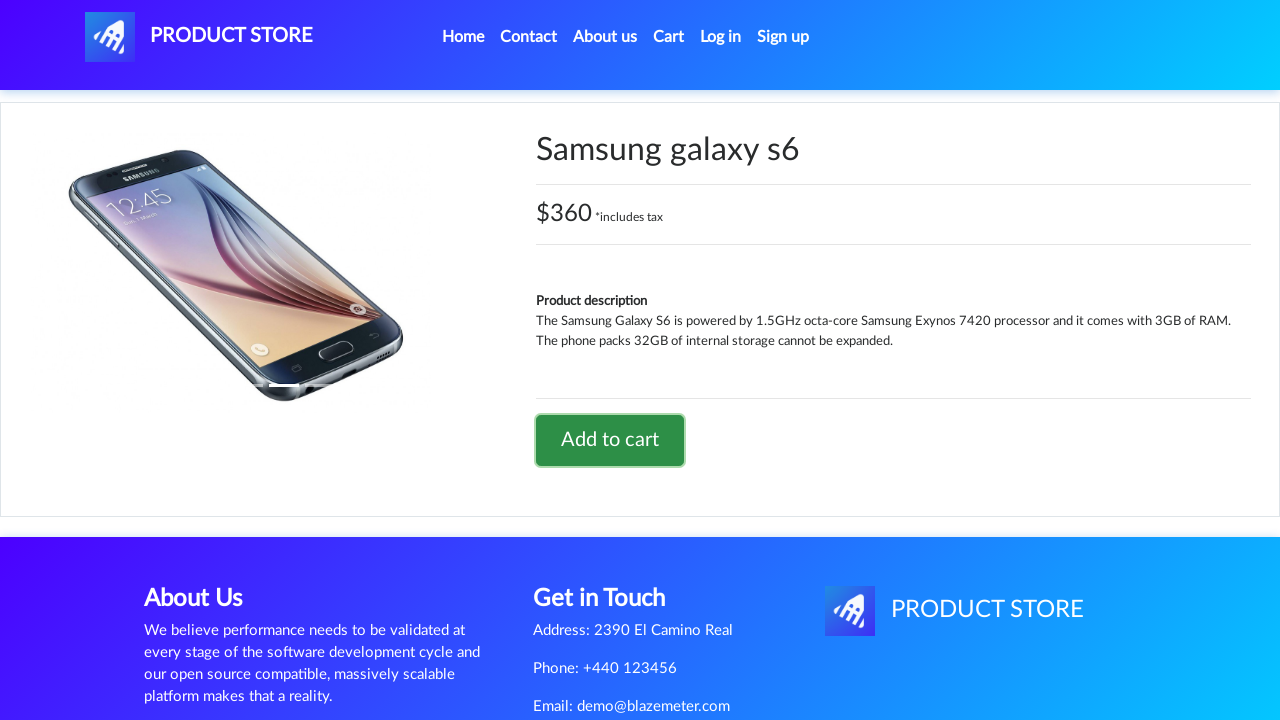

Navigated to shopping cart at (669, 37) on a#cartur
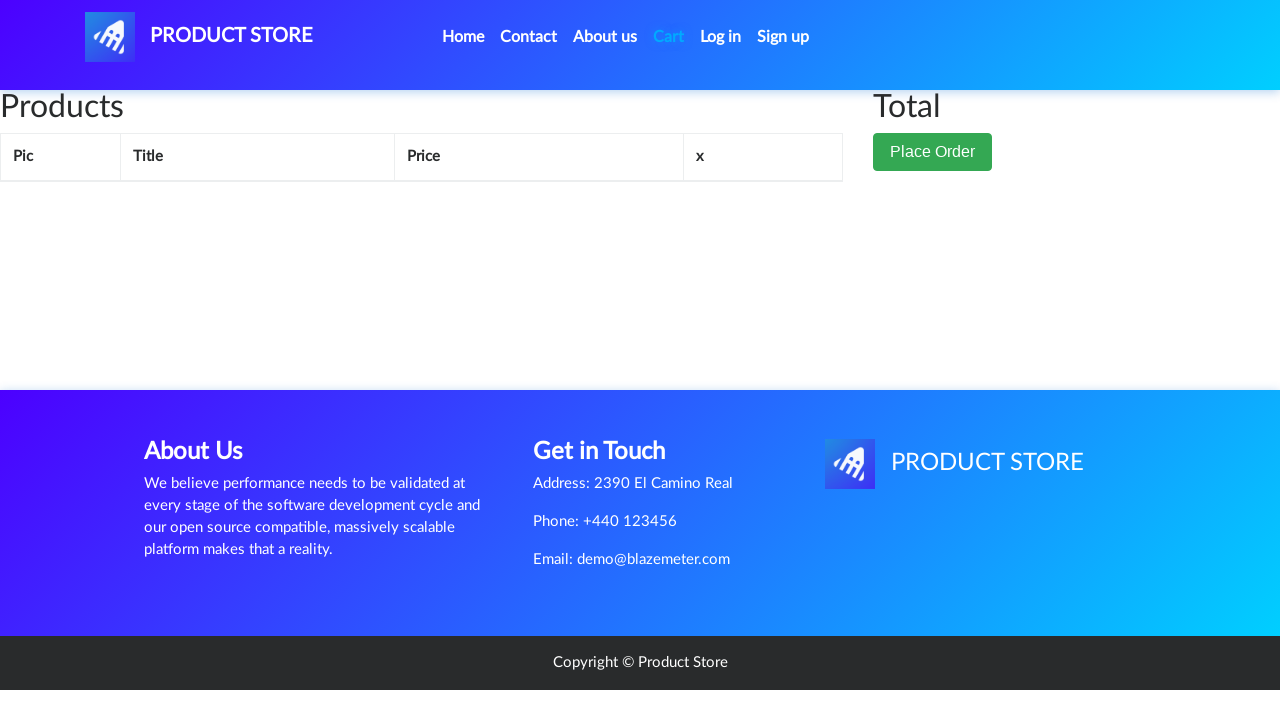

Place Order button loaded
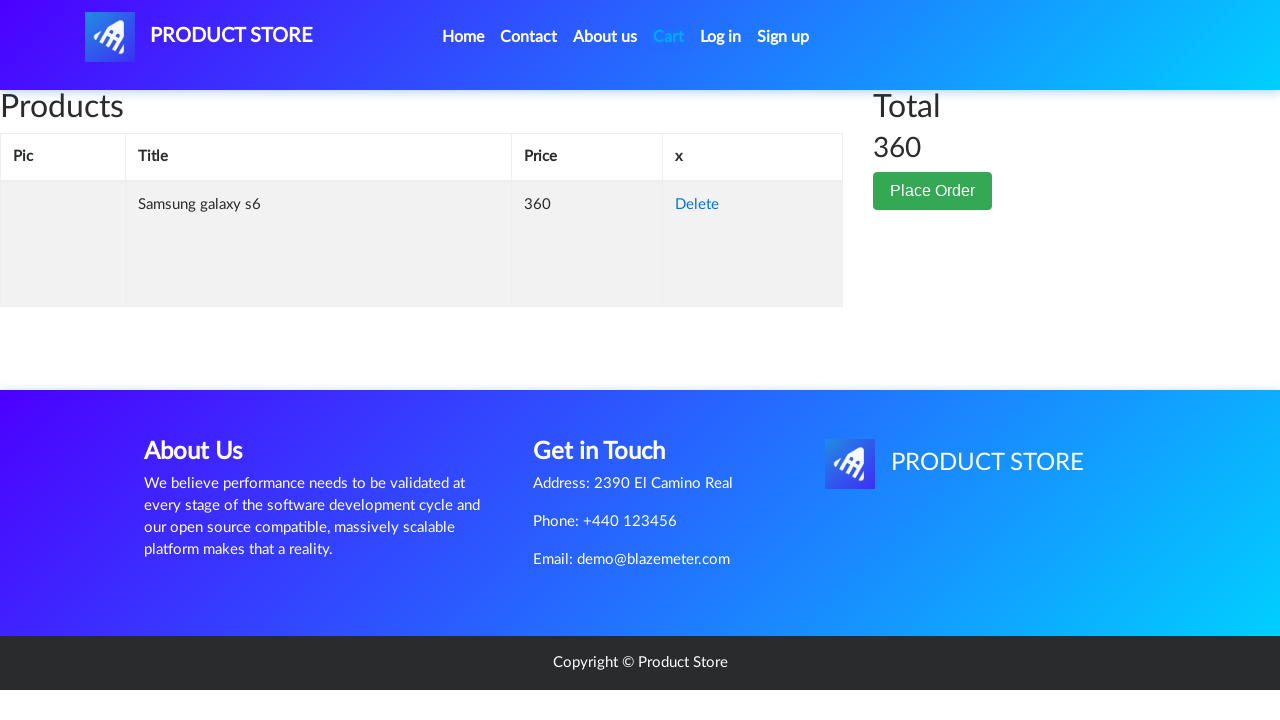

Clicked Place Order button at (933, 191) on button:text('Place Order')
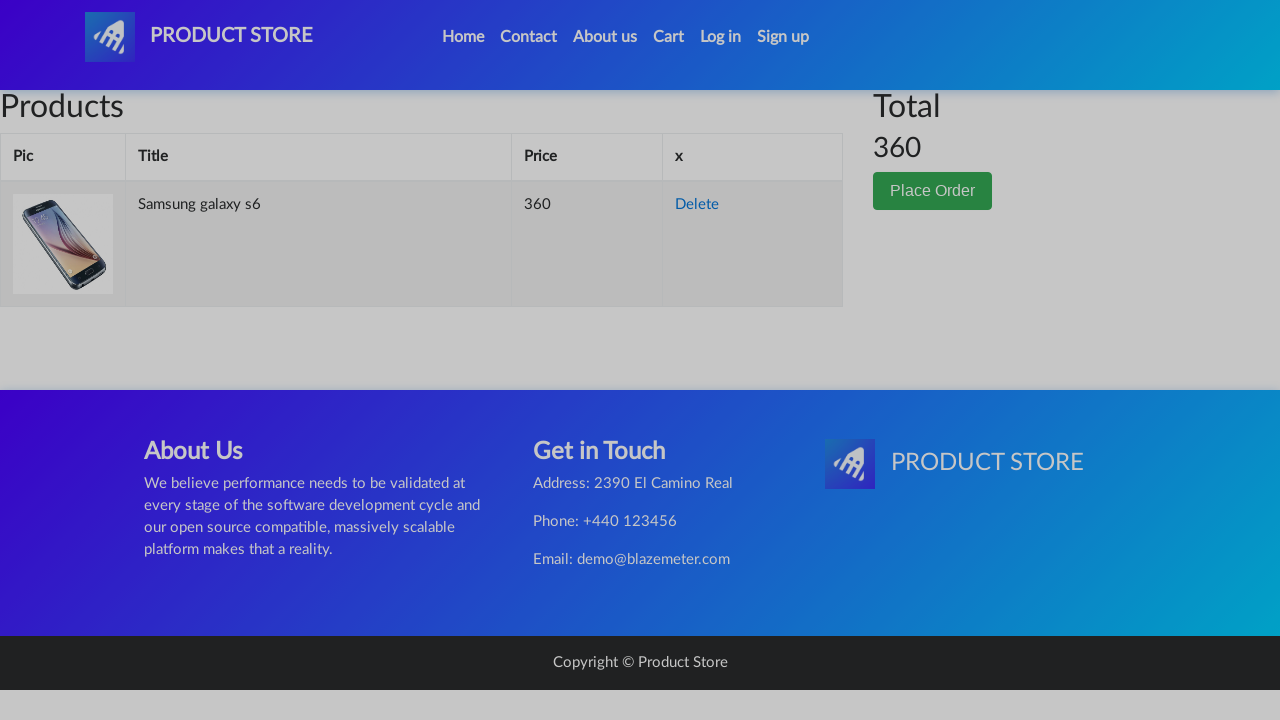

Order form modal appeared
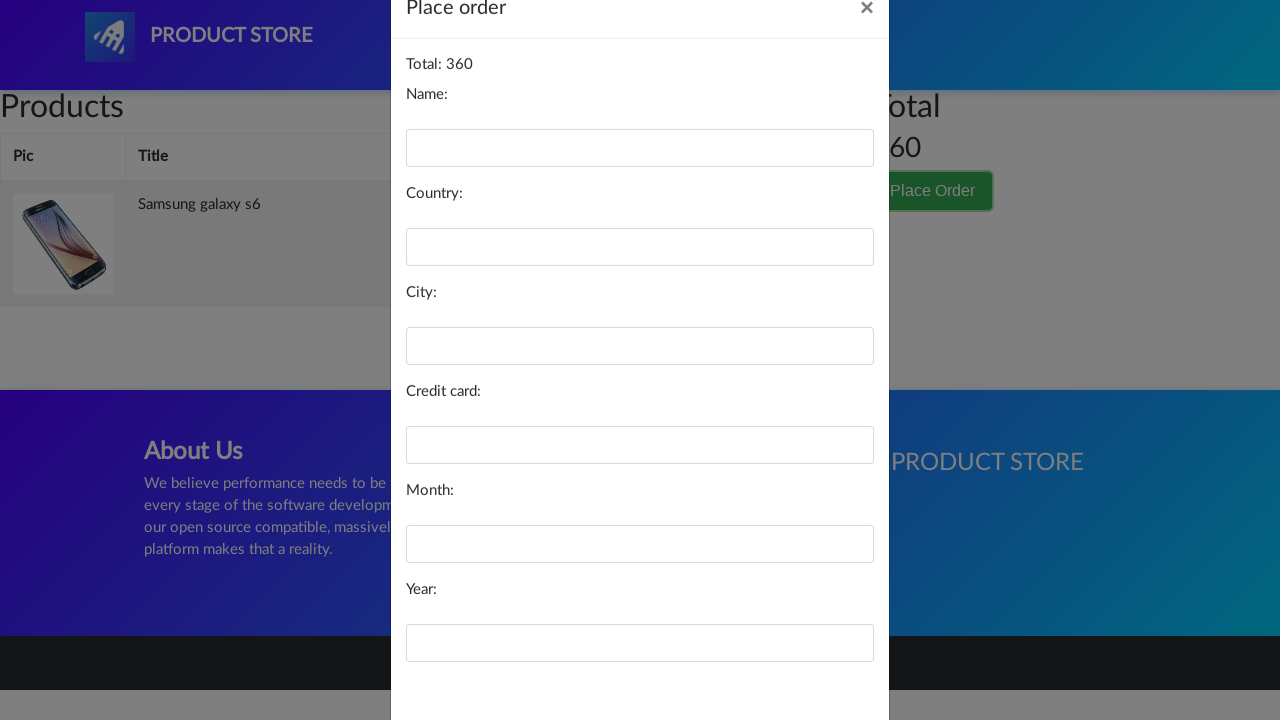

Filled customer name field with 'Pablo Escamilla Anguiano' on #name
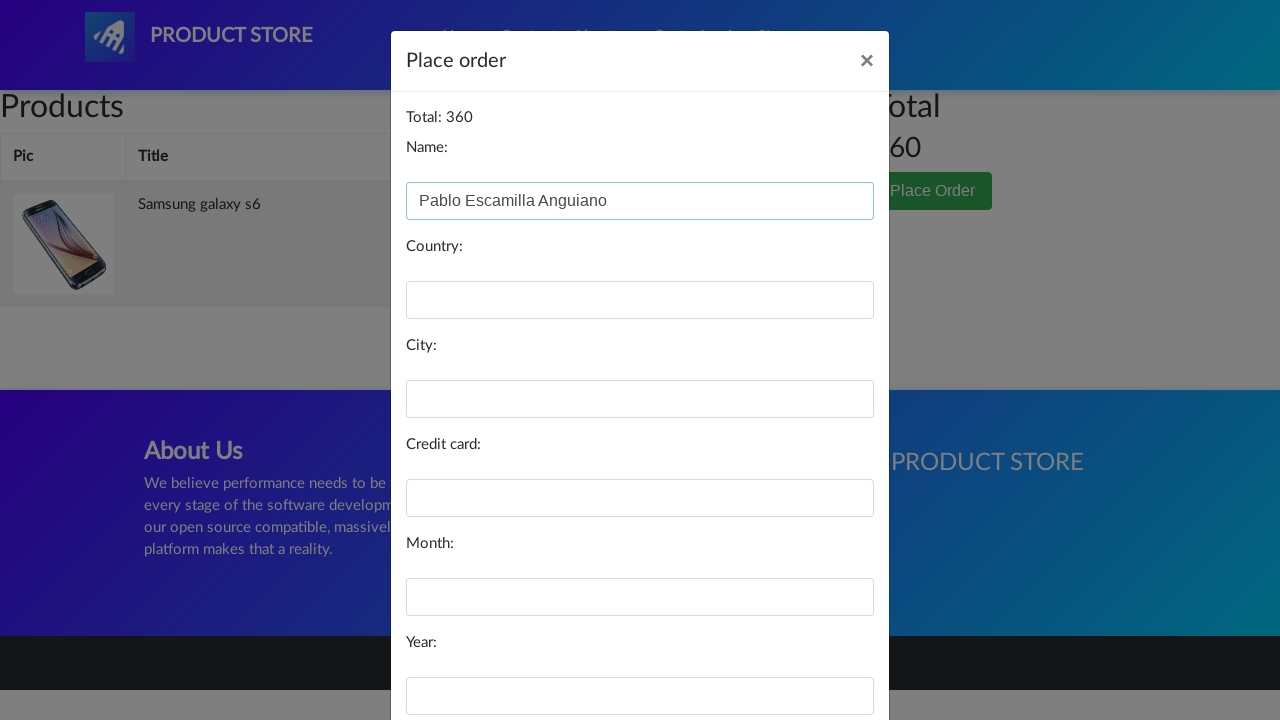

Filled credit card field with payment information on #card
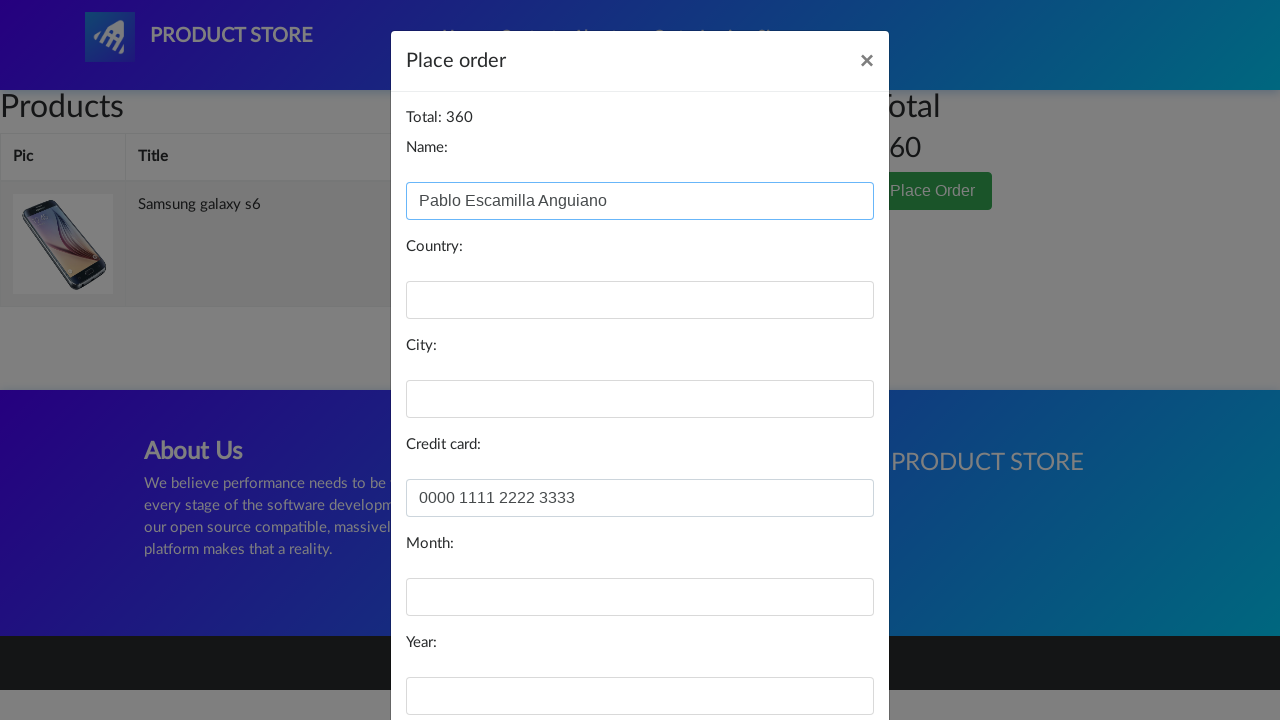

Clicked Purchase button to complete order at (823, 655) on button:text('Purchase')
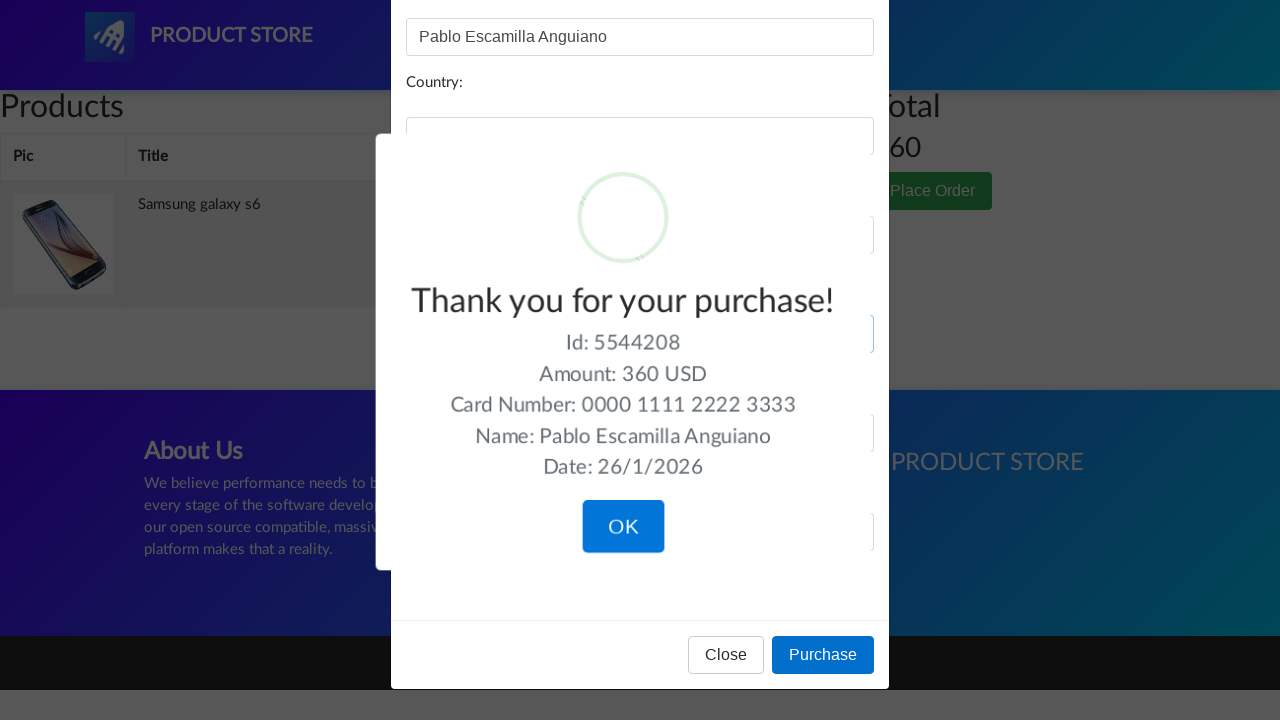

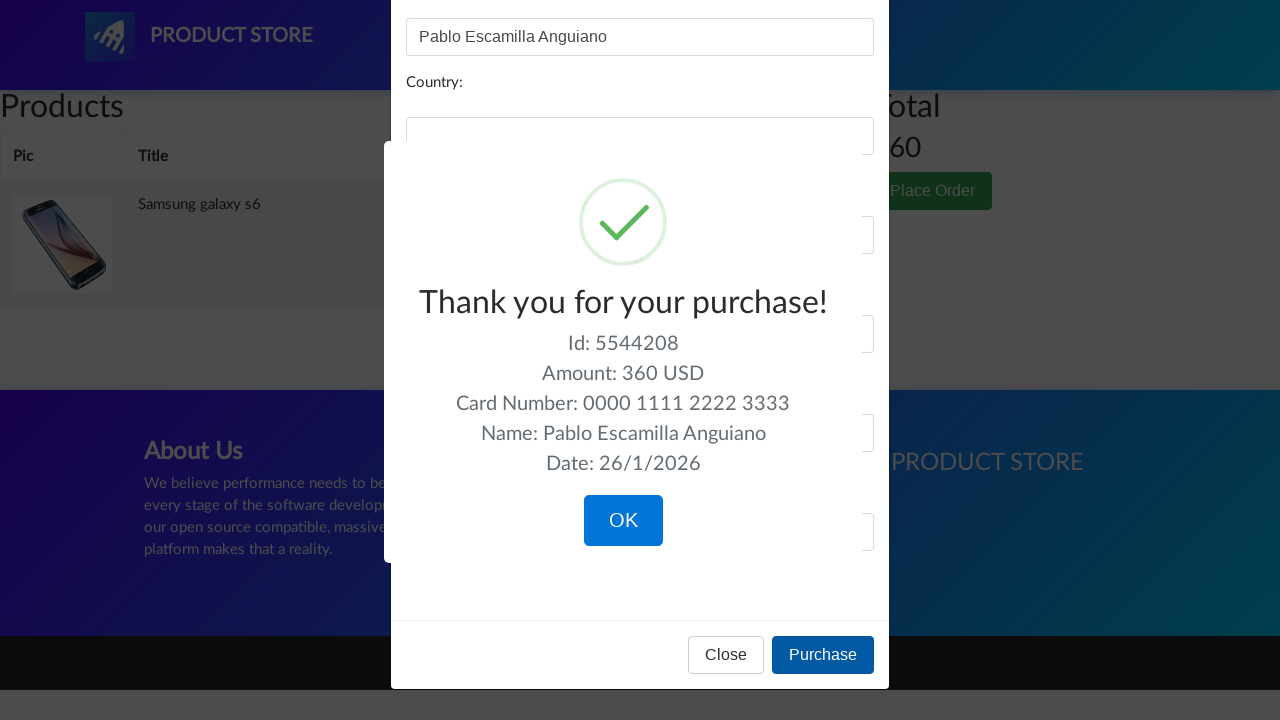